Tests closing an entry advertisement modal popup on a demo website by clicking the close button in the modal footer

Starting URL: http://the-internet.herokuapp.com/entry_ad

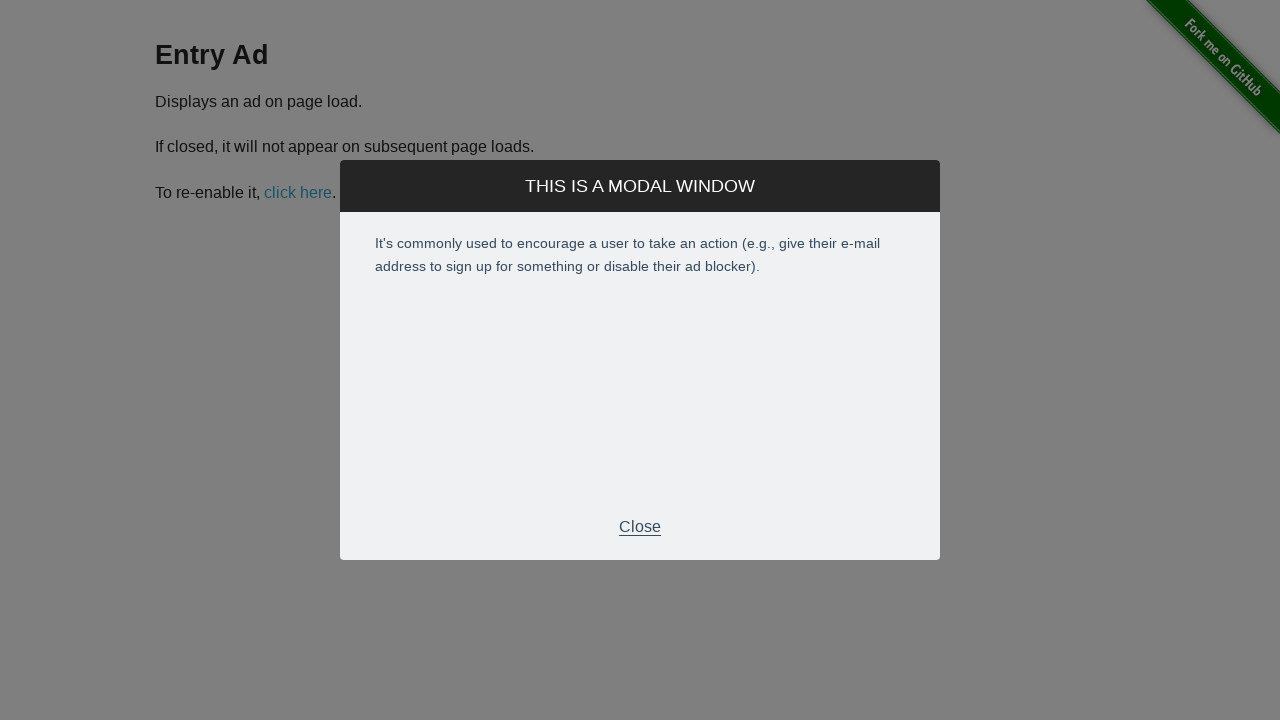

Entry advertisement modal appeared
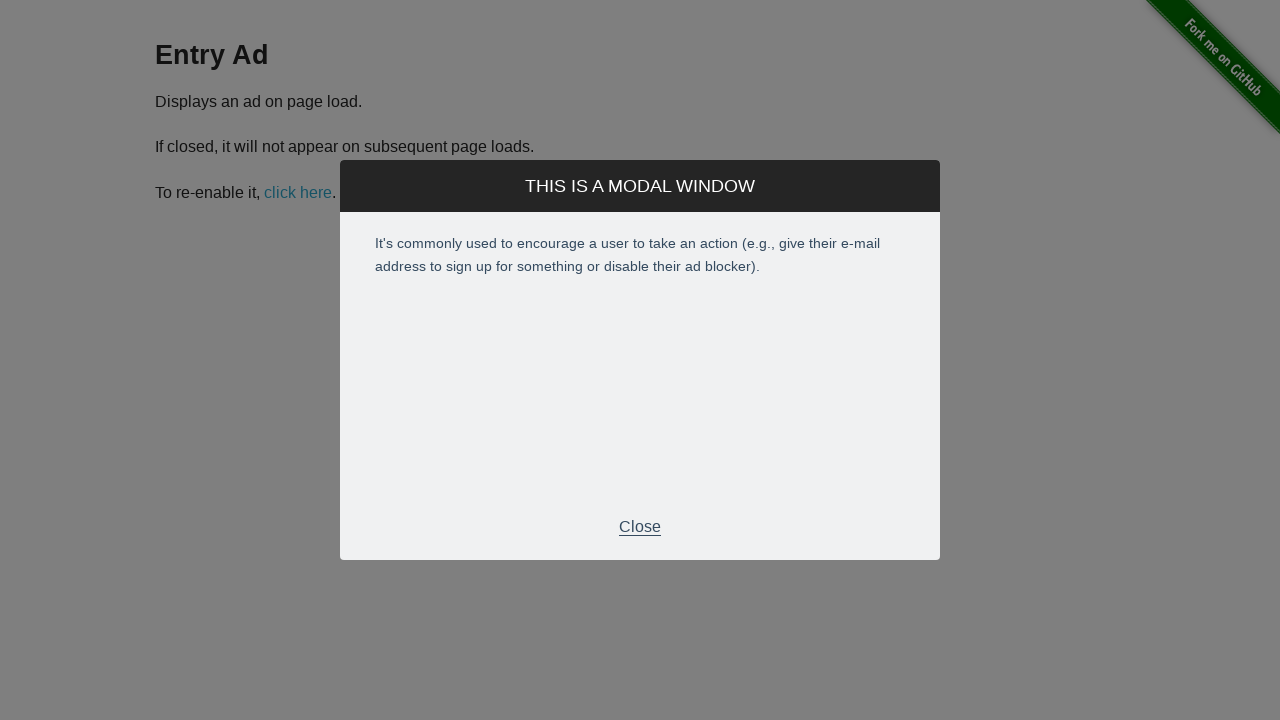

Clicked close button in modal footer to close the advertisement at (640, 527) on div.modal-footer
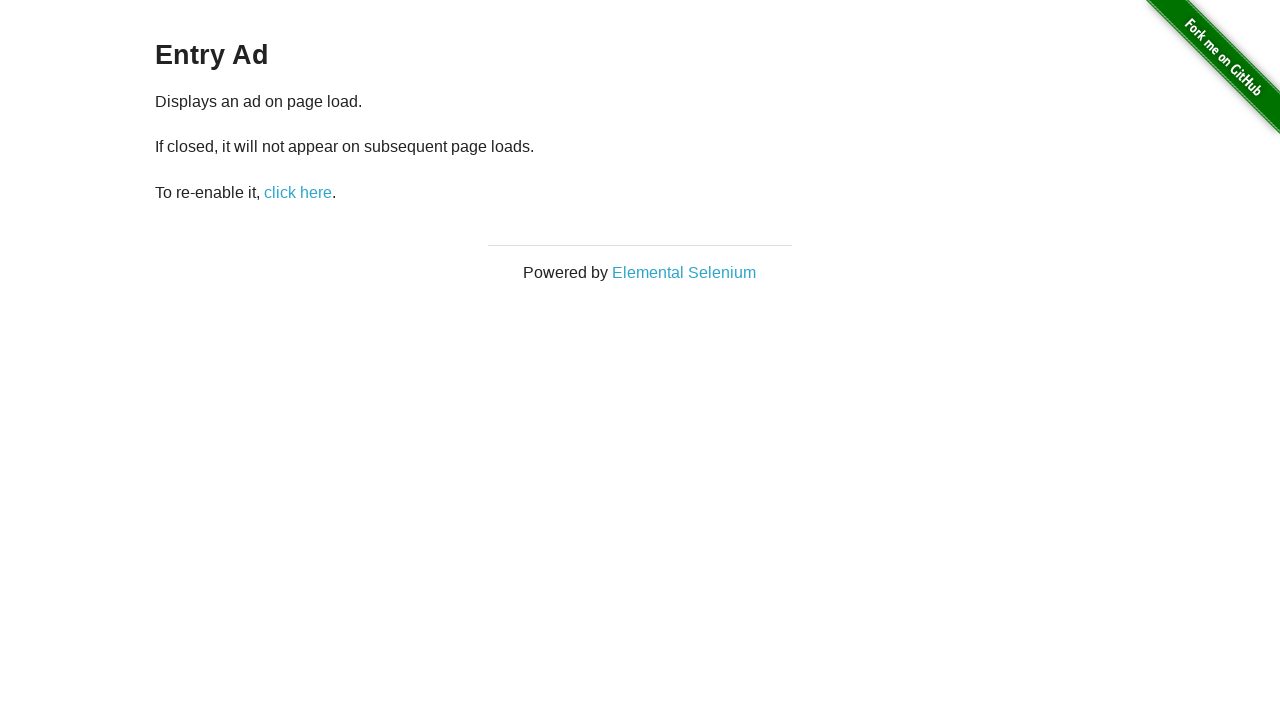

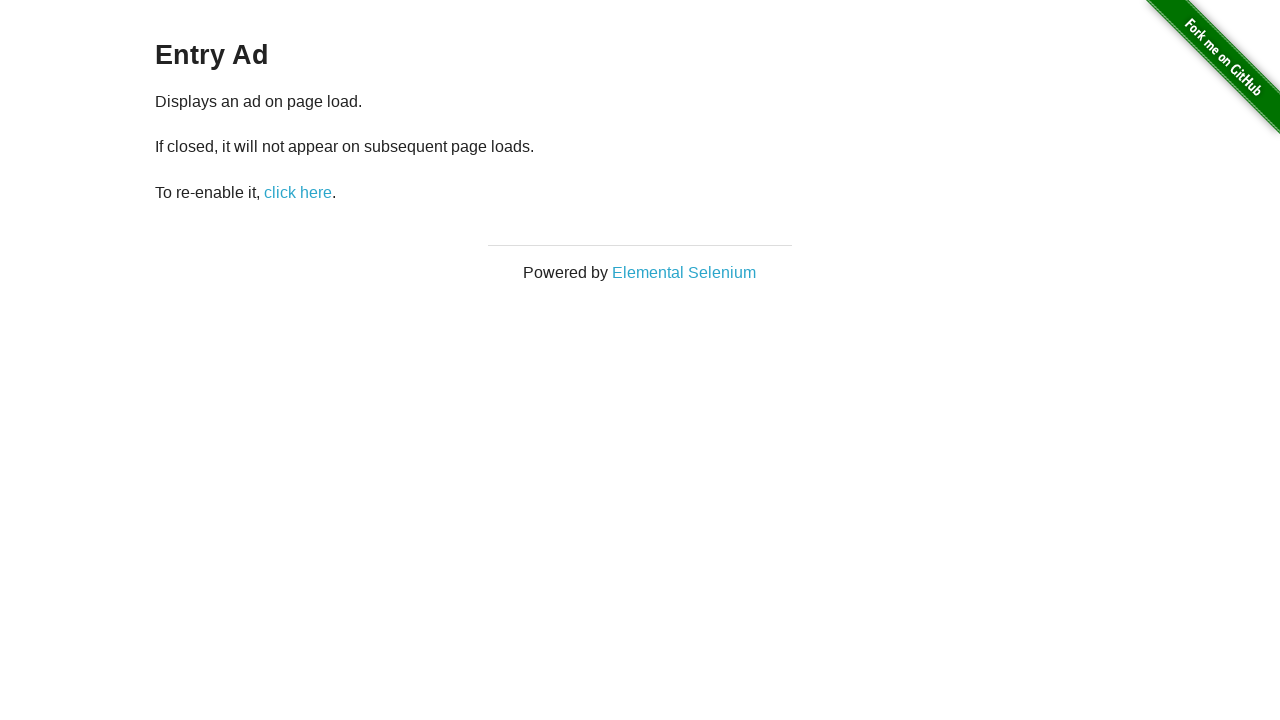